Tests dynamic loading functionality by clicking a start button and verifying that a hidden "Hello World!" element becomes visible after loading completes

Starting URL: https://the-internet.herokuapp.com/dynamic_loading/1

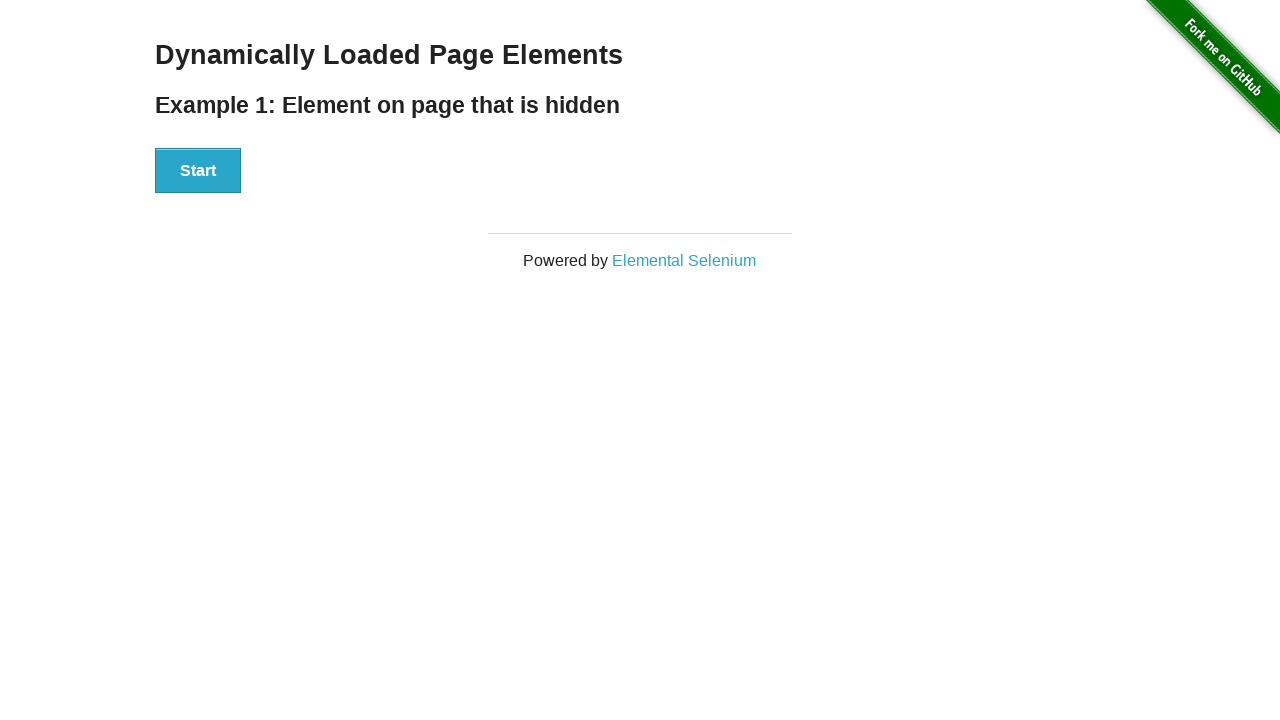

Located the 'Hello World!' element on the page
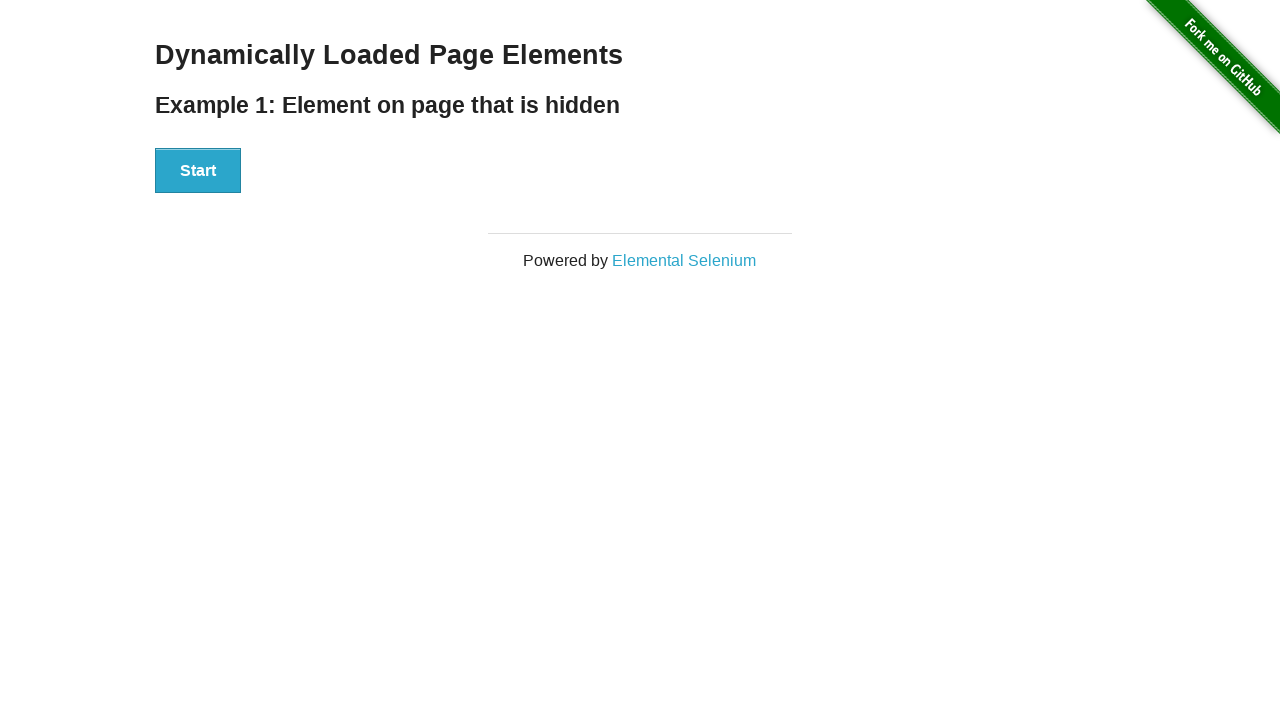

Verified that 'Hello World!' element is not visible initially
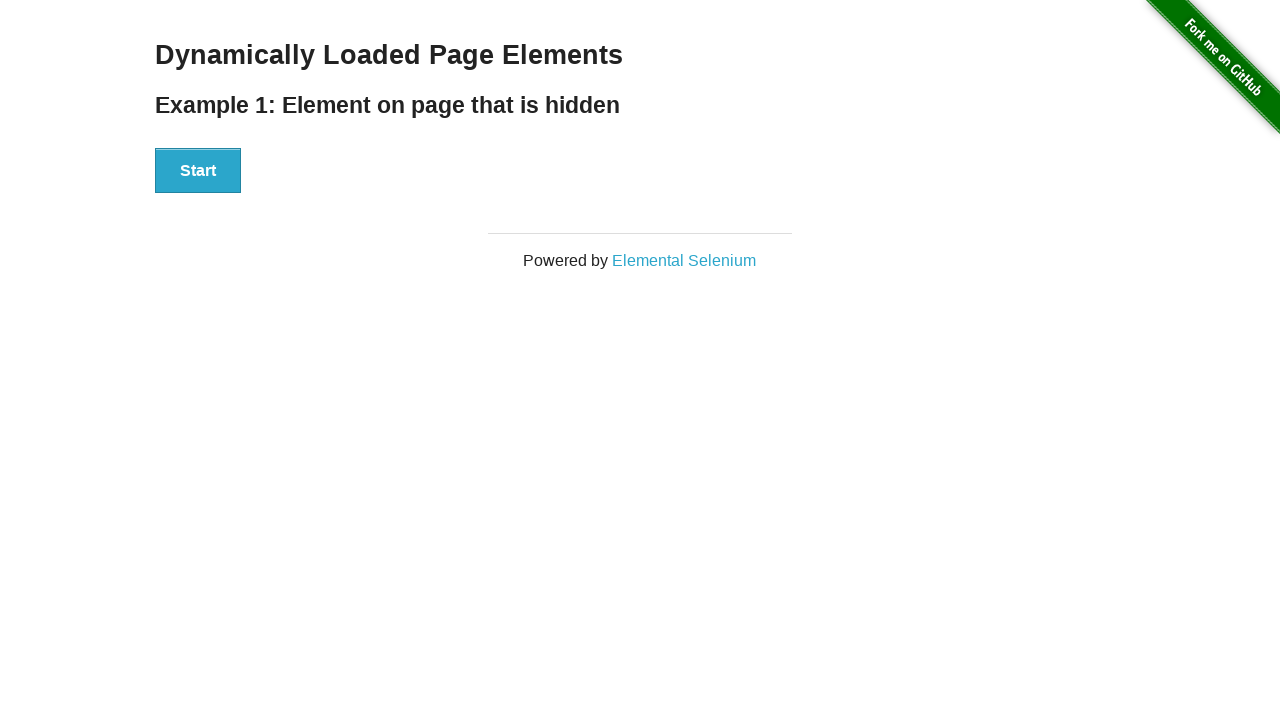

Clicked the start button to trigger dynamic loading at (198, 171) on xpath=//div[@id='start']/button
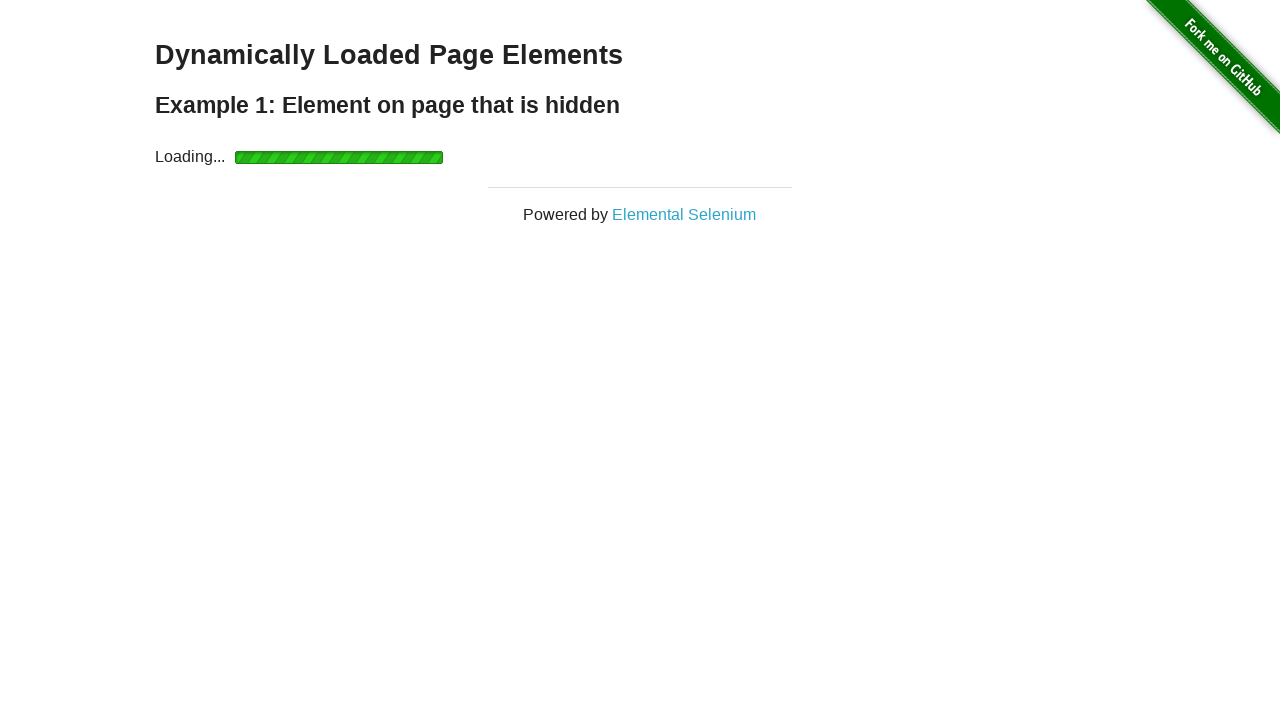

Waited for 'Hello World!' element to become visible after loading completes
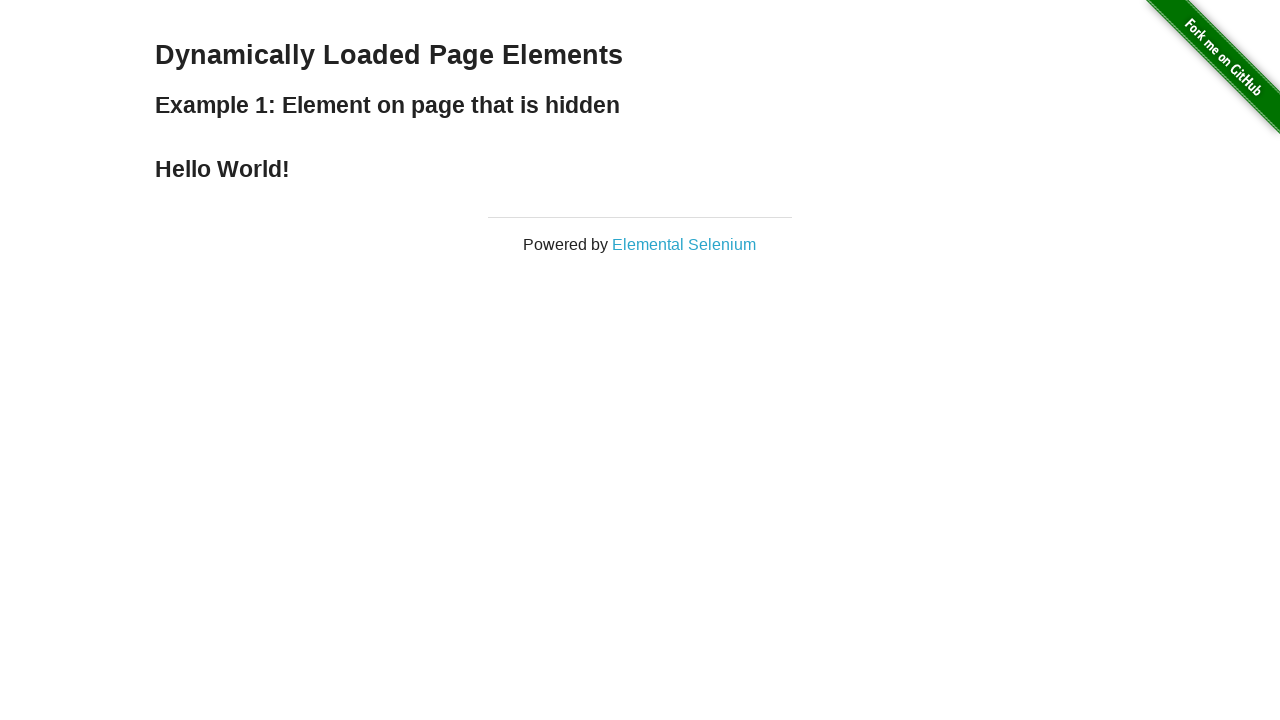

Verified that 'Hello World!' element is now visible after dynamic loading
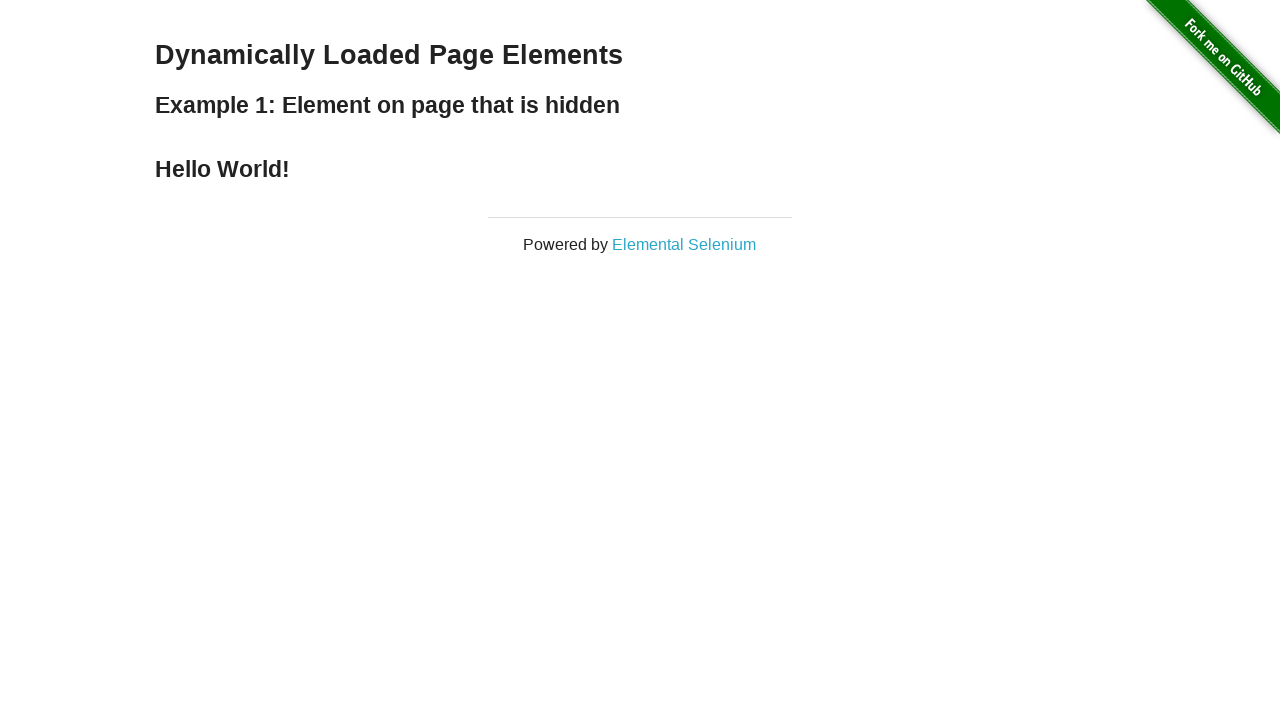

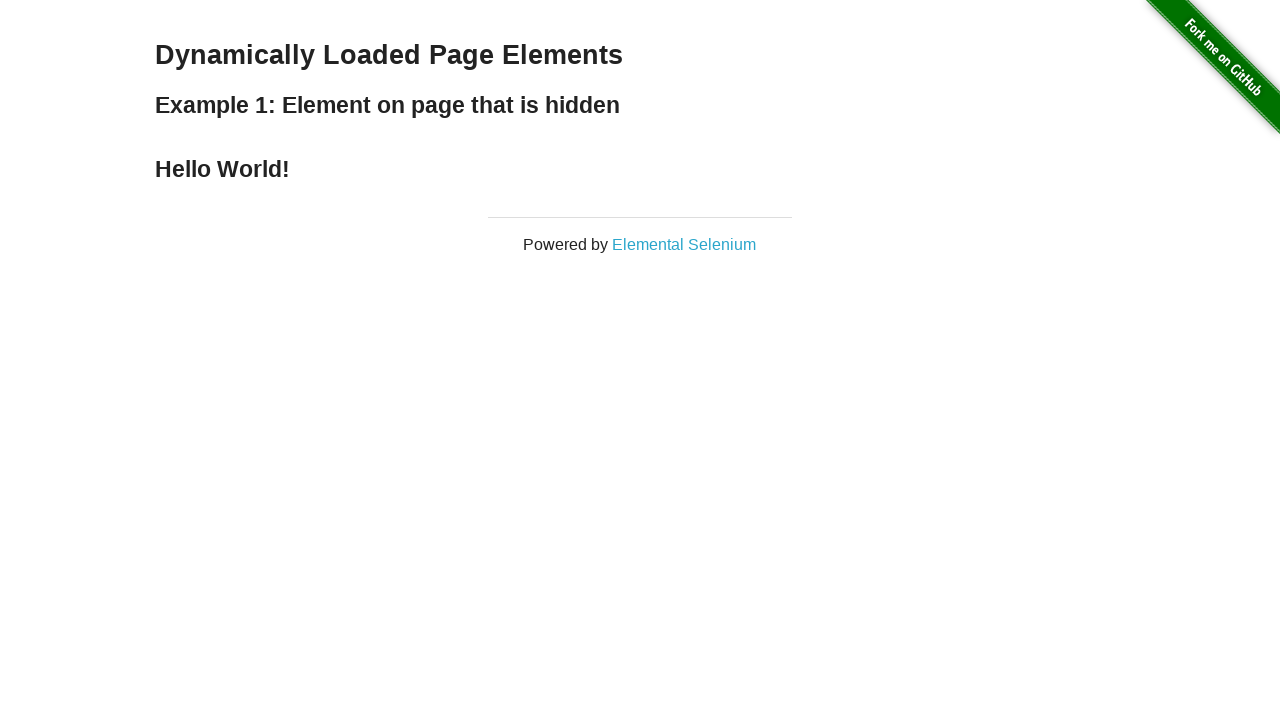